Tests a practice form by filling in first name, last name, and selecting a gender option (Female).

Starting URL: https://demoqa.com/automation-practice-form

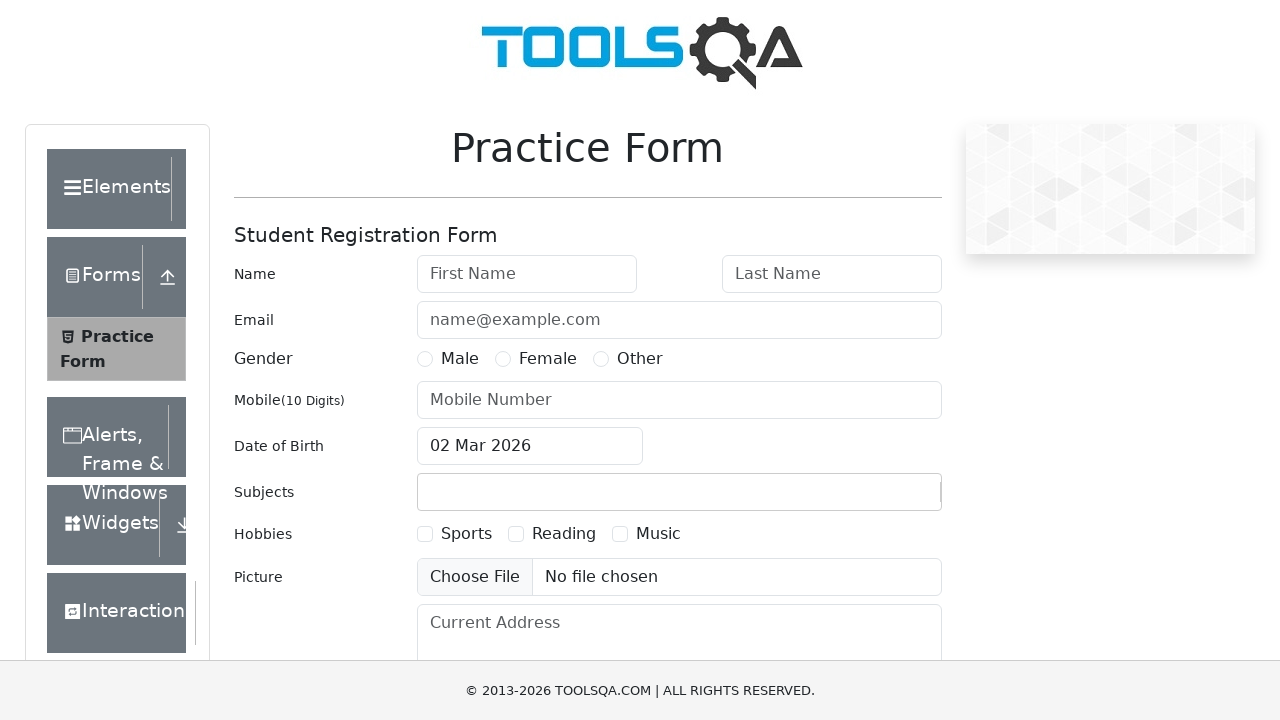

Filled first name field with '123' on #firstName
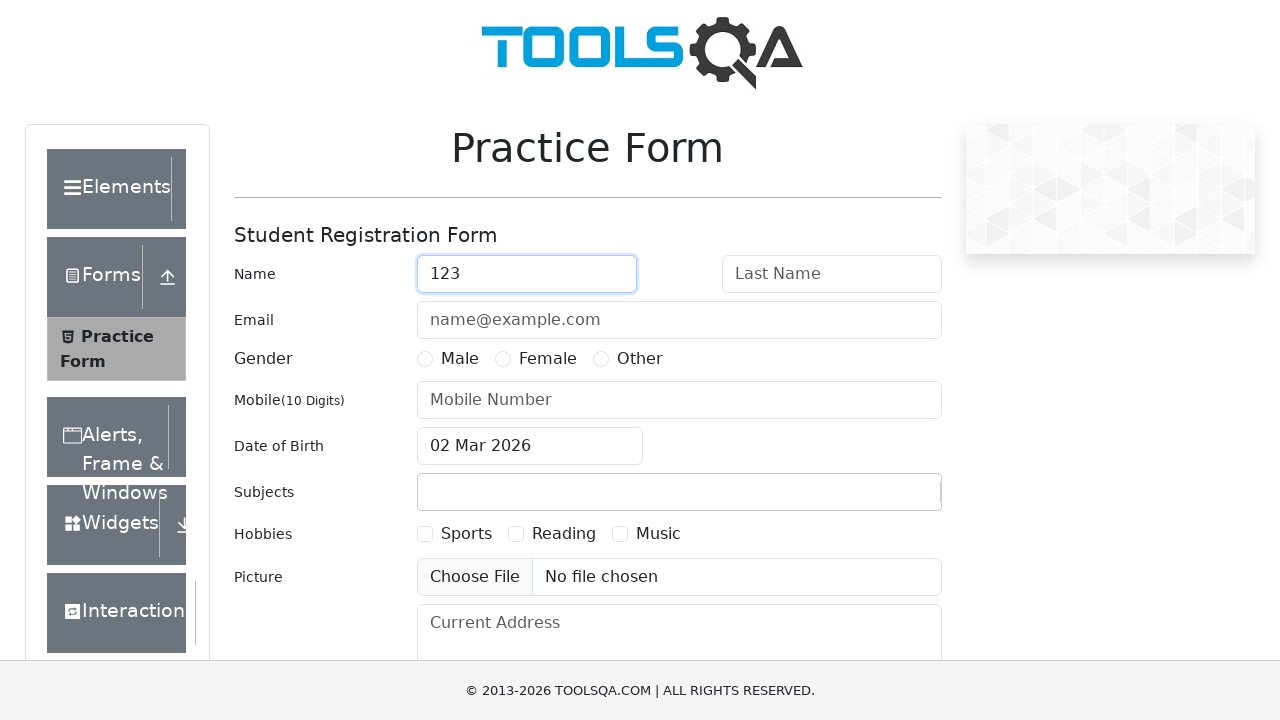

Filled last name field with '5678' on #lastName
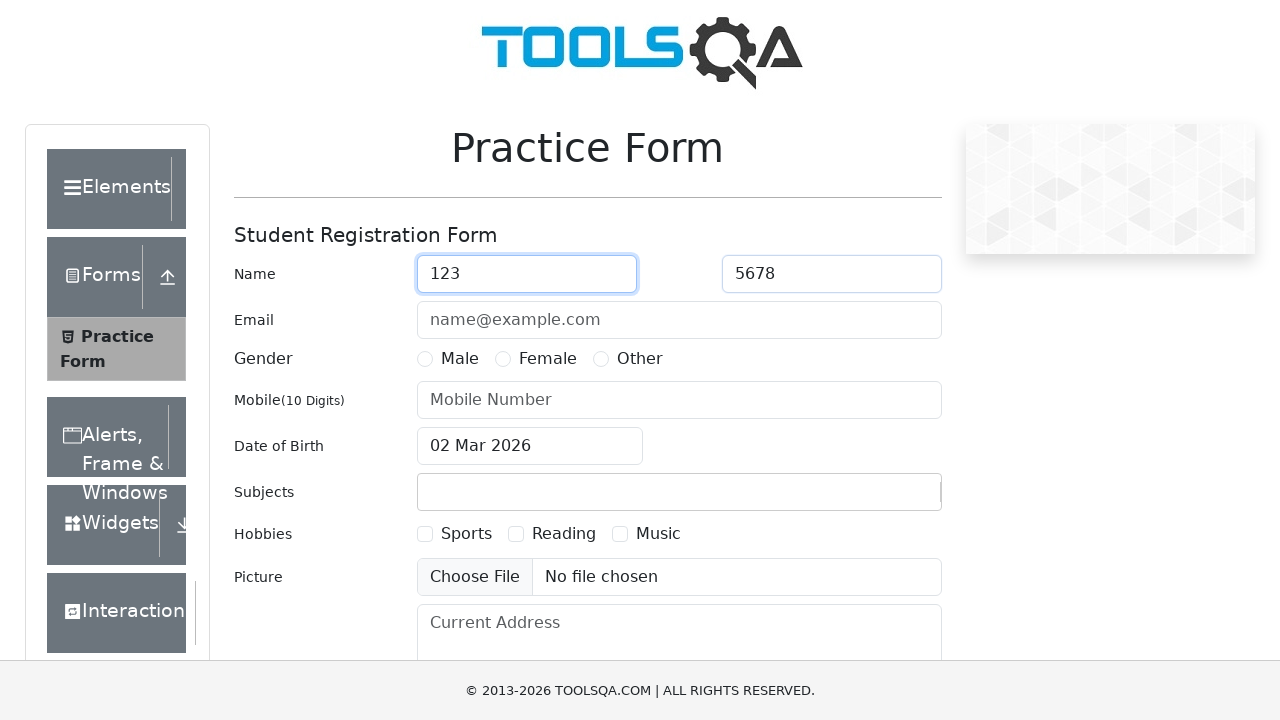

Selected Female gender option at (548, 359) on label:has-text('Female')
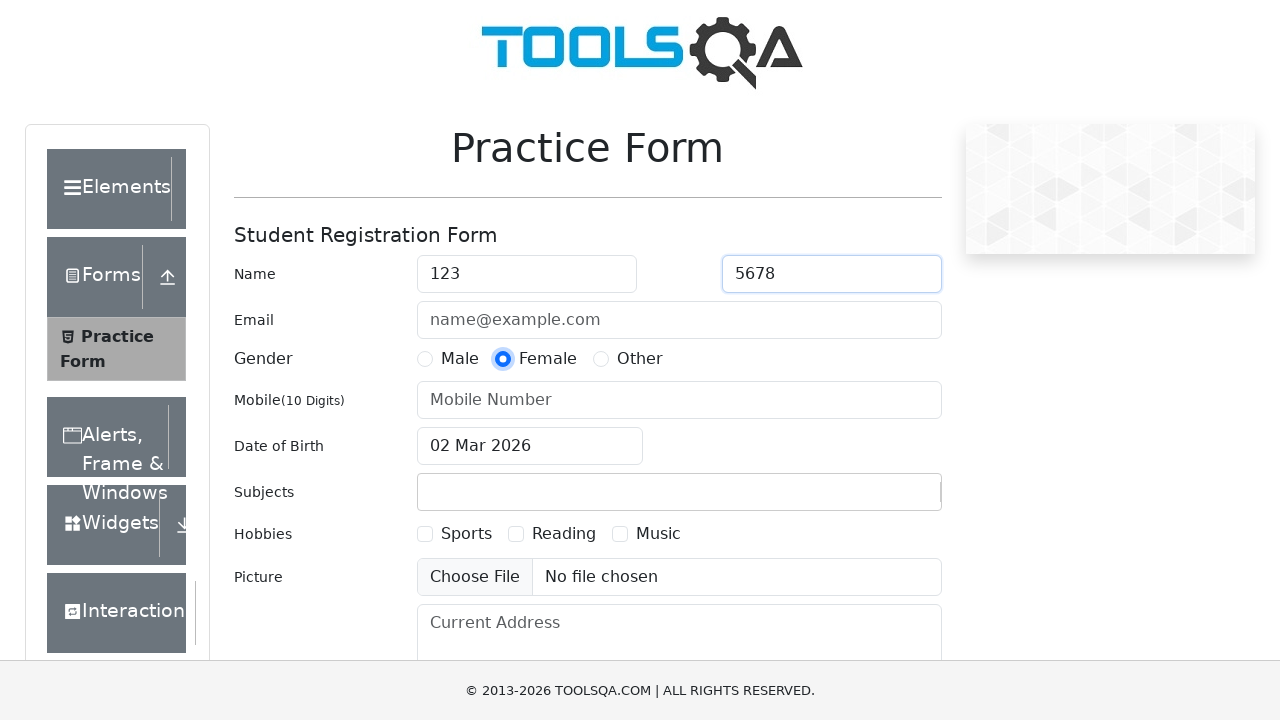

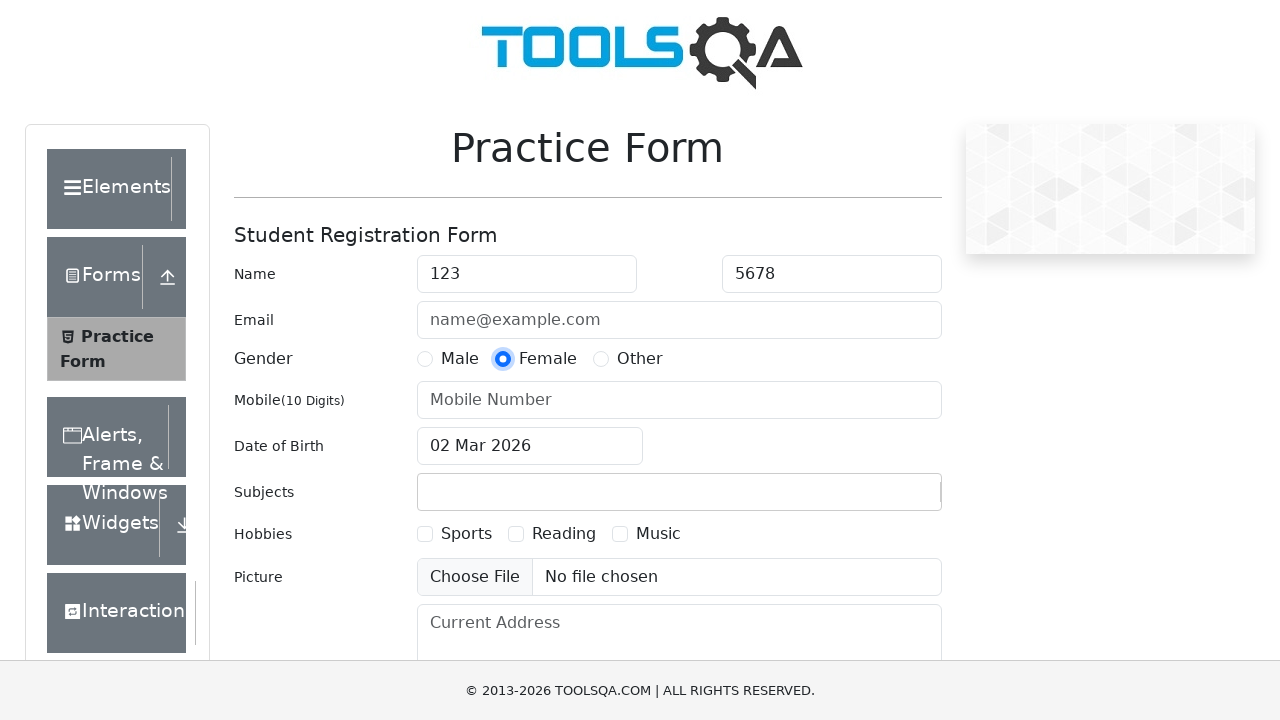